Tests infinite scroll functionality on Pikabu by repeatedly scrolling to the last article element to trigger lazy loading of additional content

Starting URL: https://pikabu.ru/

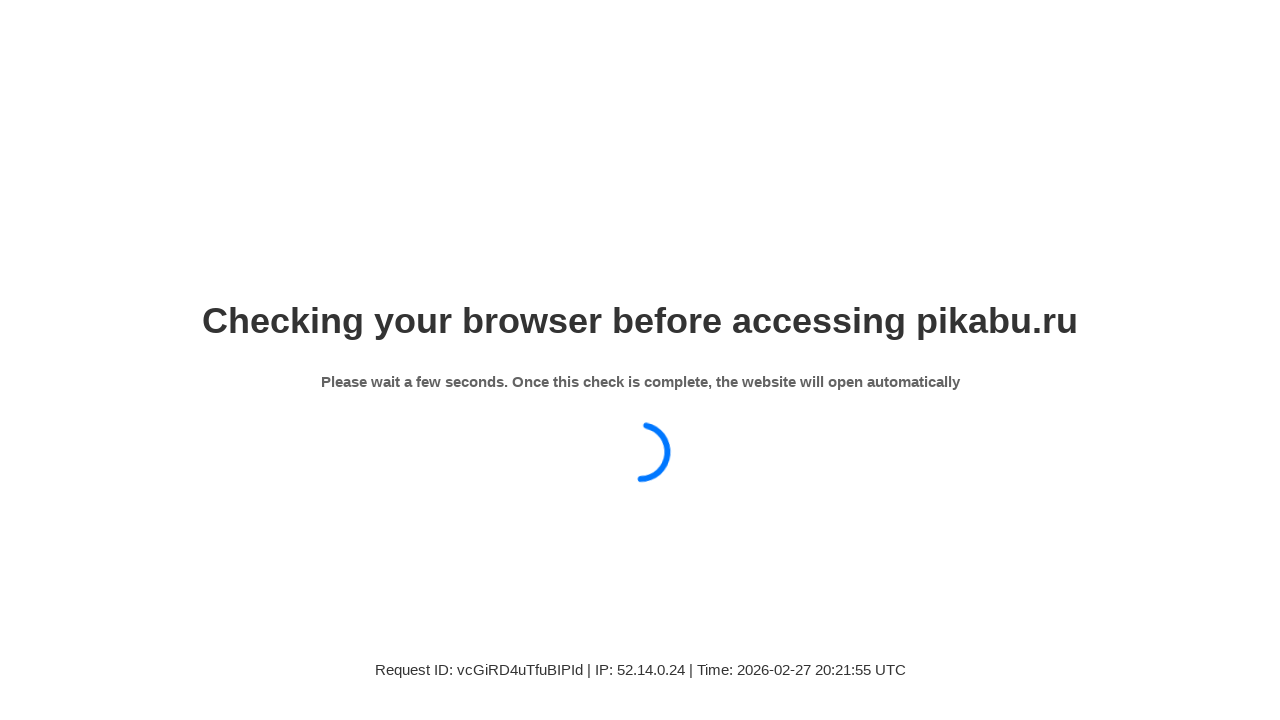

Waited for article elements to load on the page
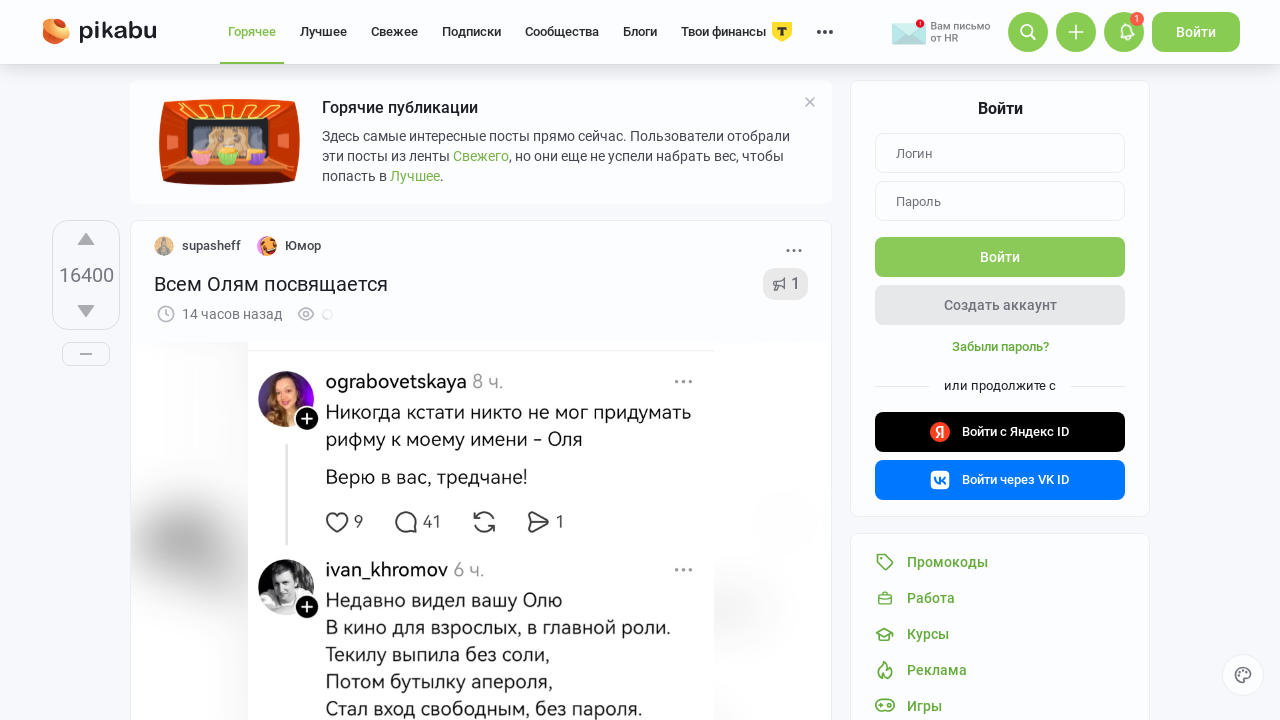

Located all article elements on the page
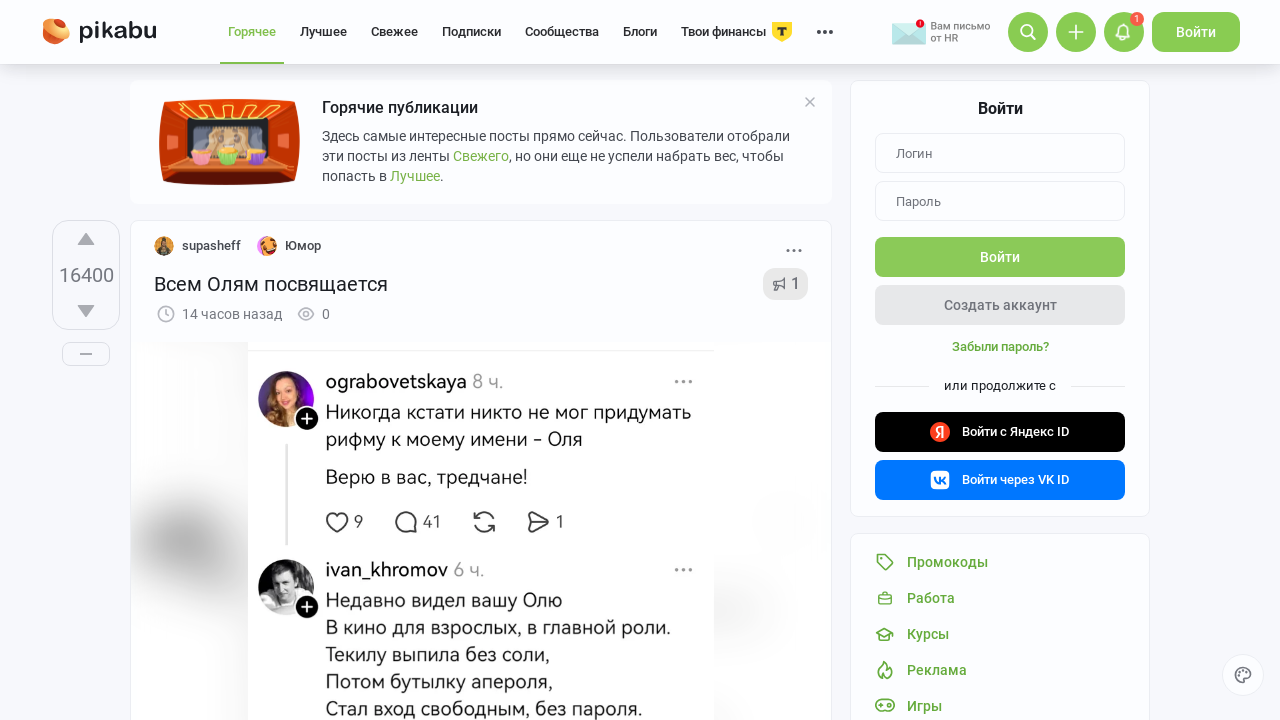

Selected the last article element
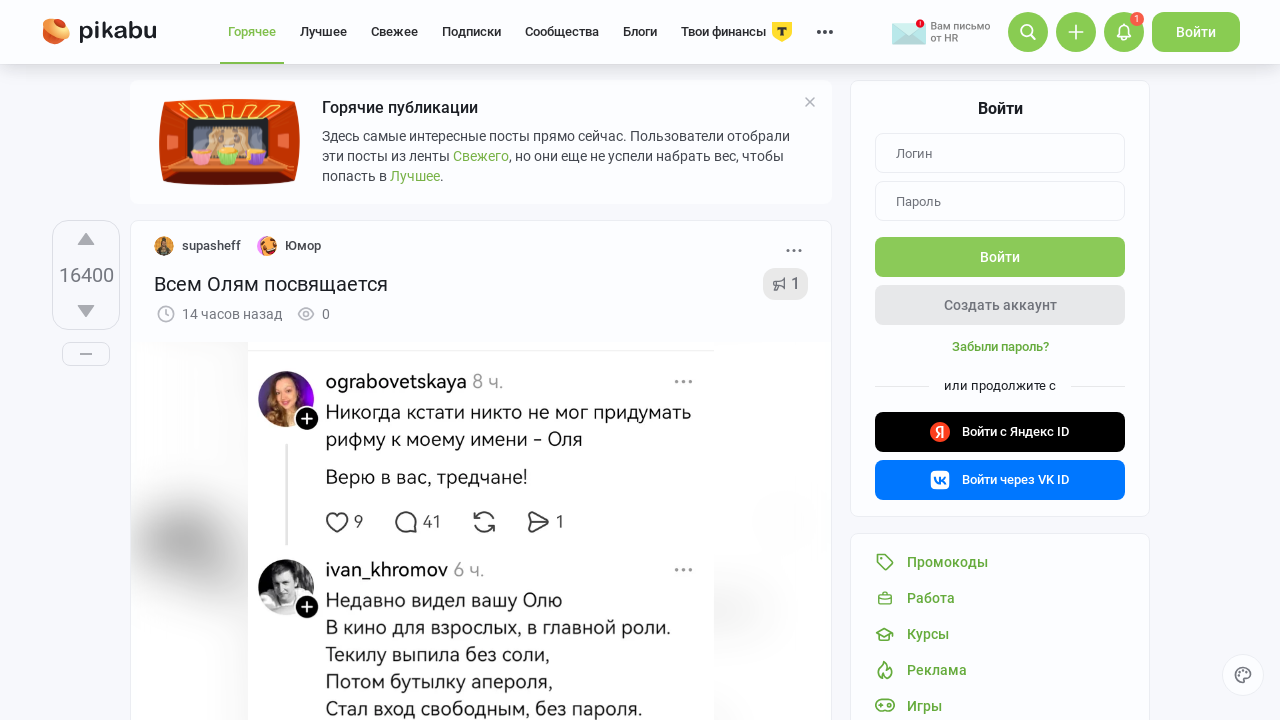

Scrolled to the last article to trigger lazy loading
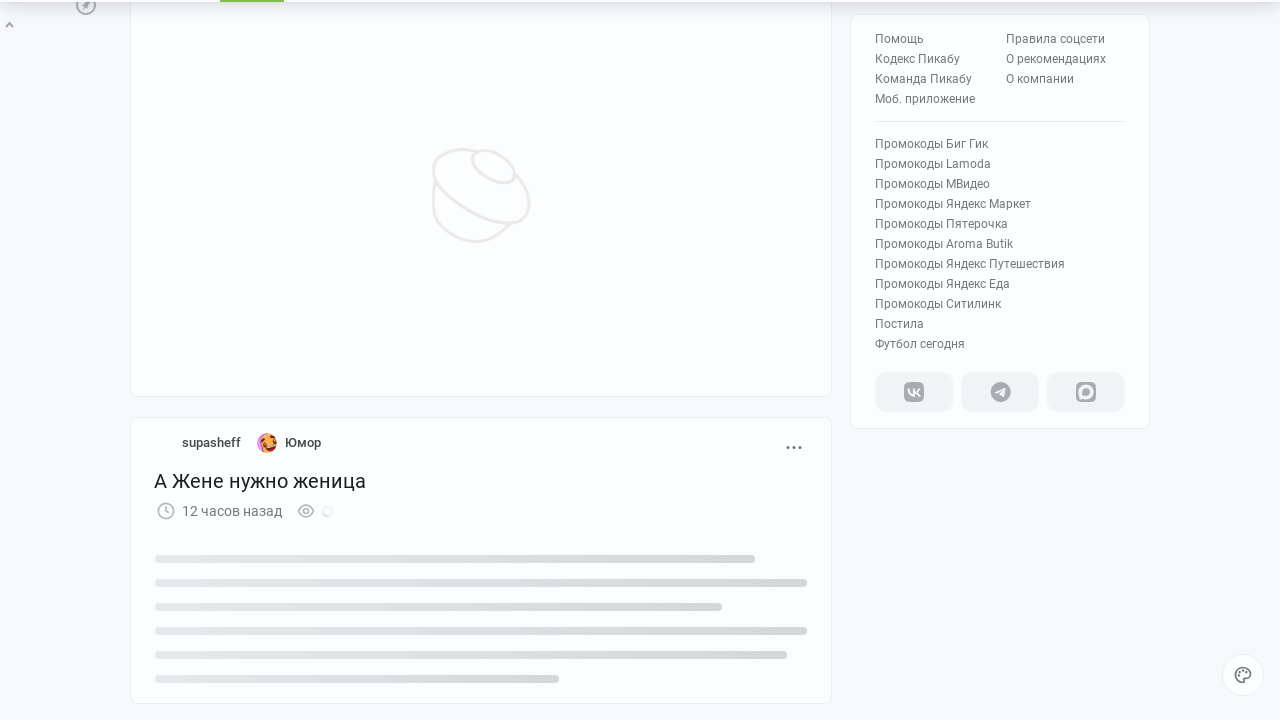

Waited 3 seconds for new content to load via infinite scroll
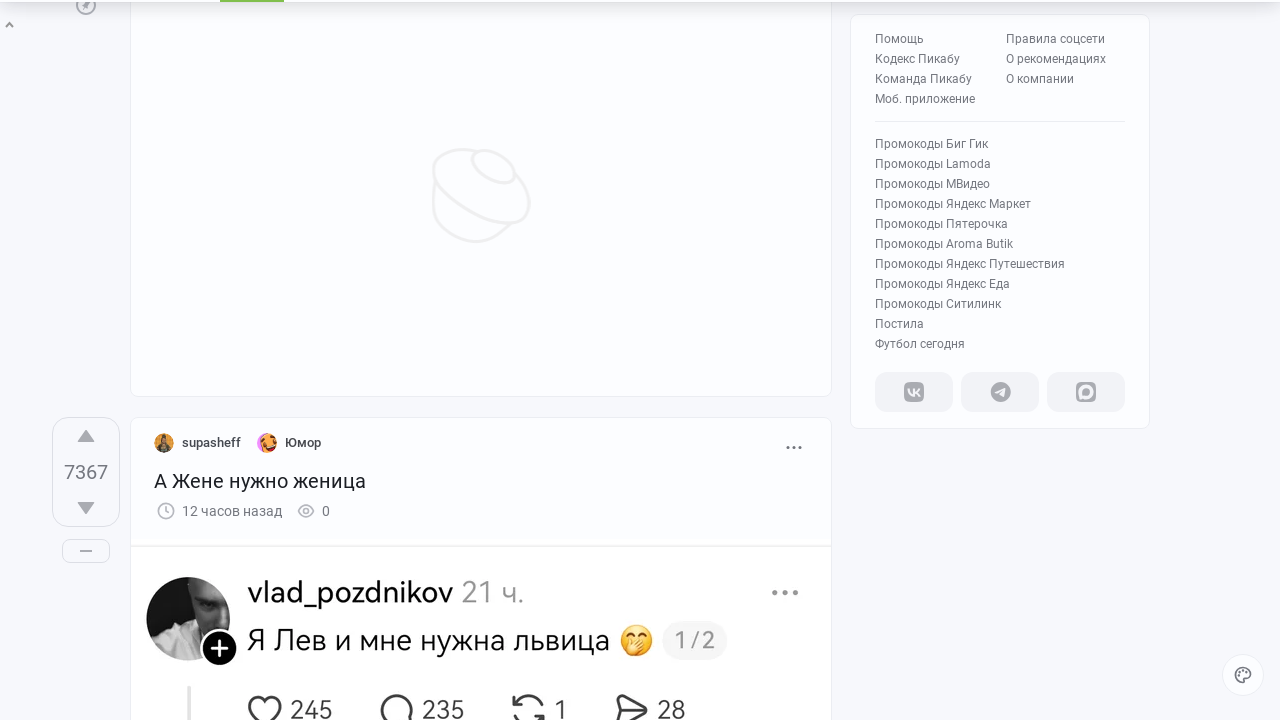

Waited for article elements to load on the page
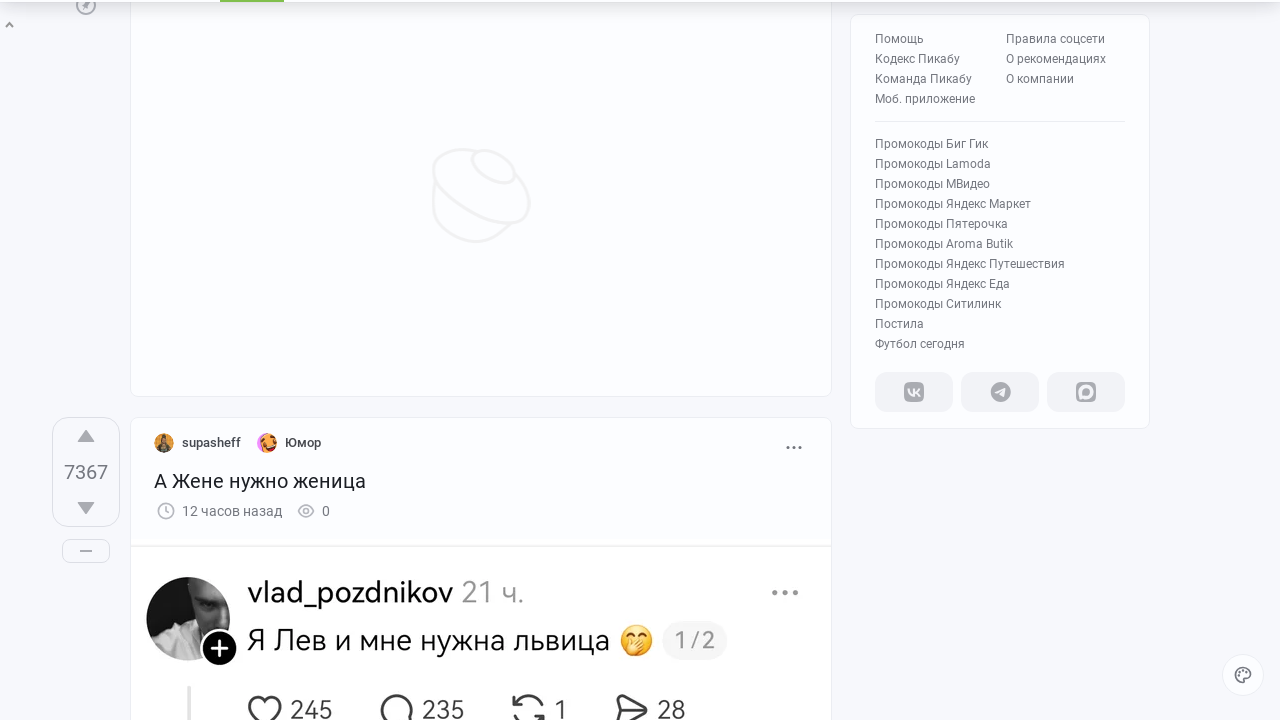

Located all article elements on the page
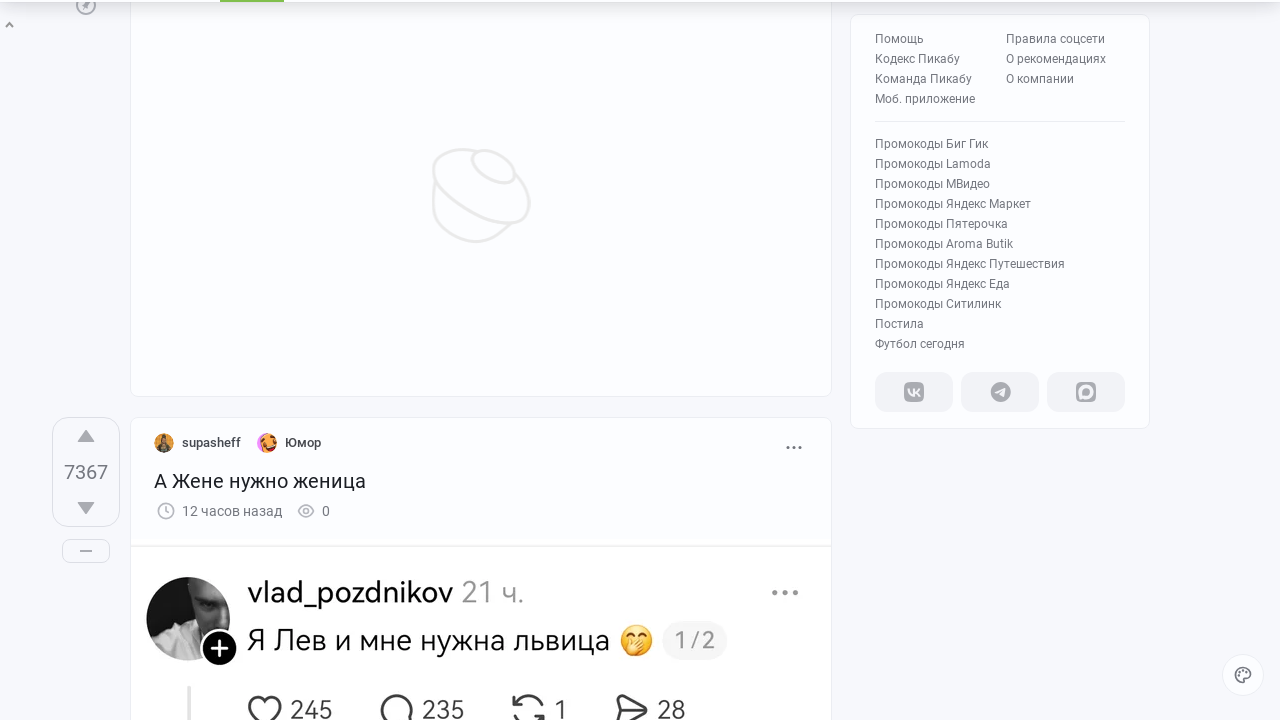

Selected the last article element
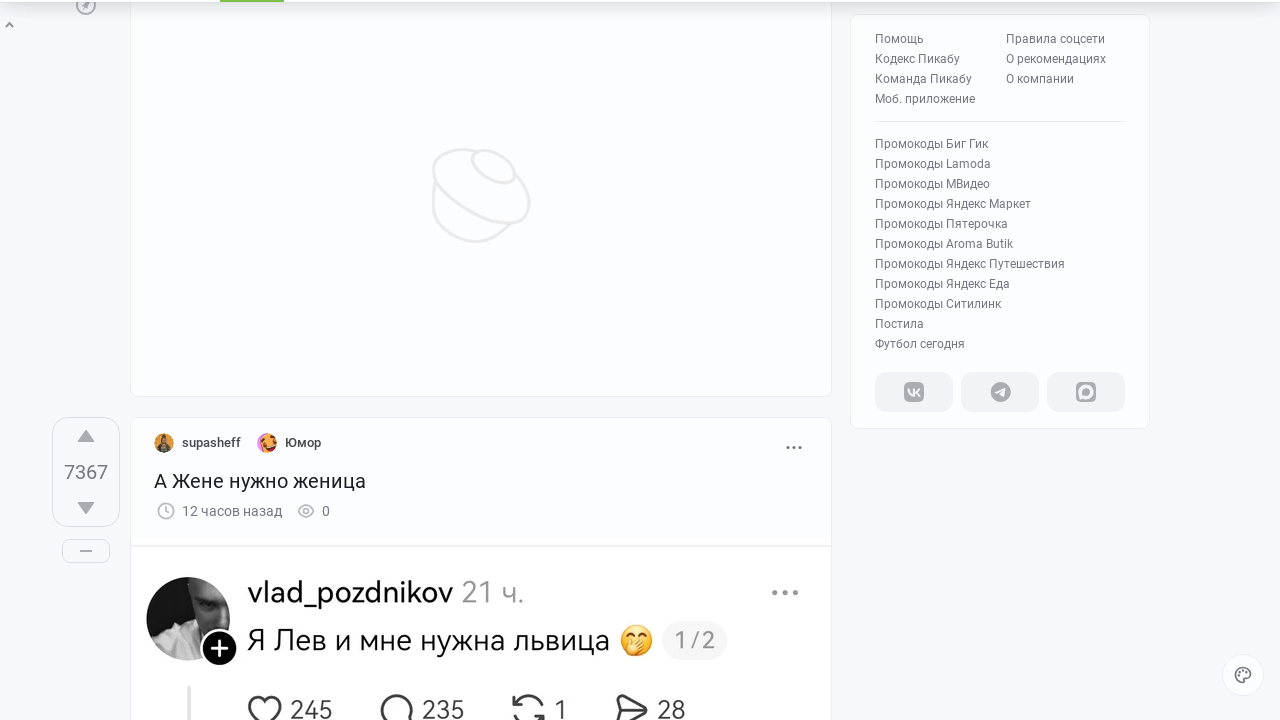

Scrolled to the last article to trigger lazy loading
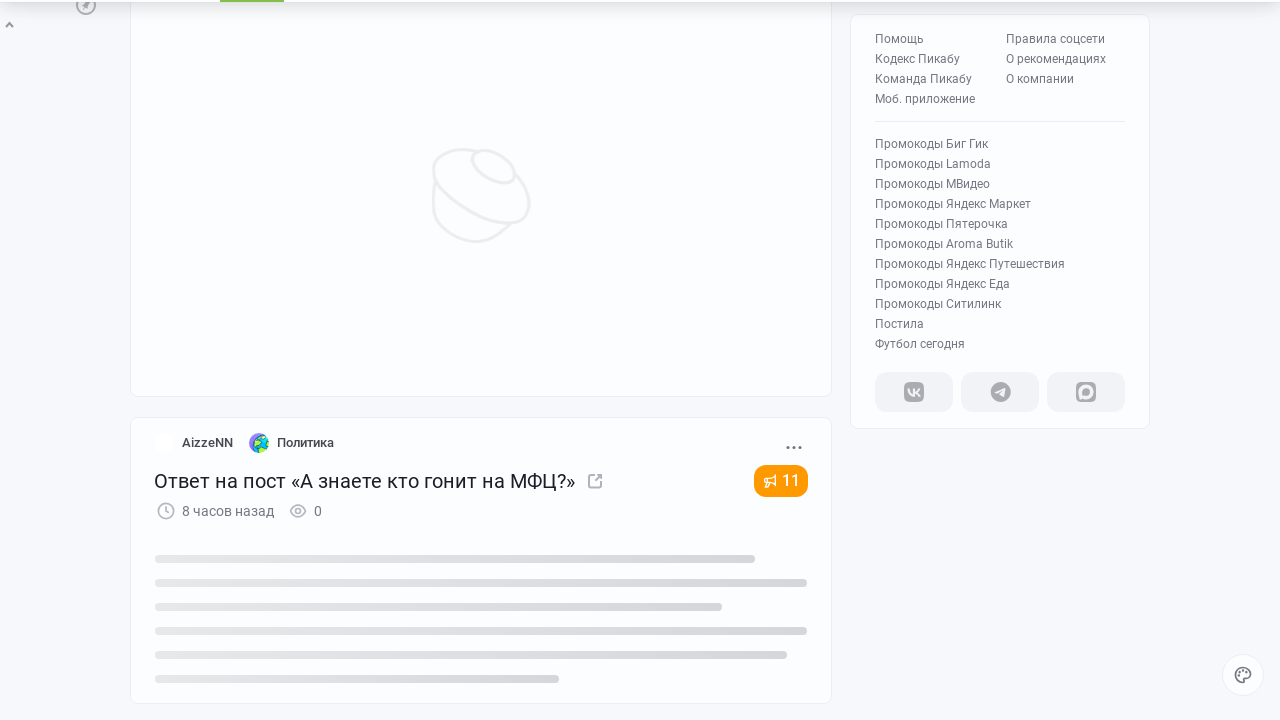

Waited 3 seconds for new content to load via infinite scroll
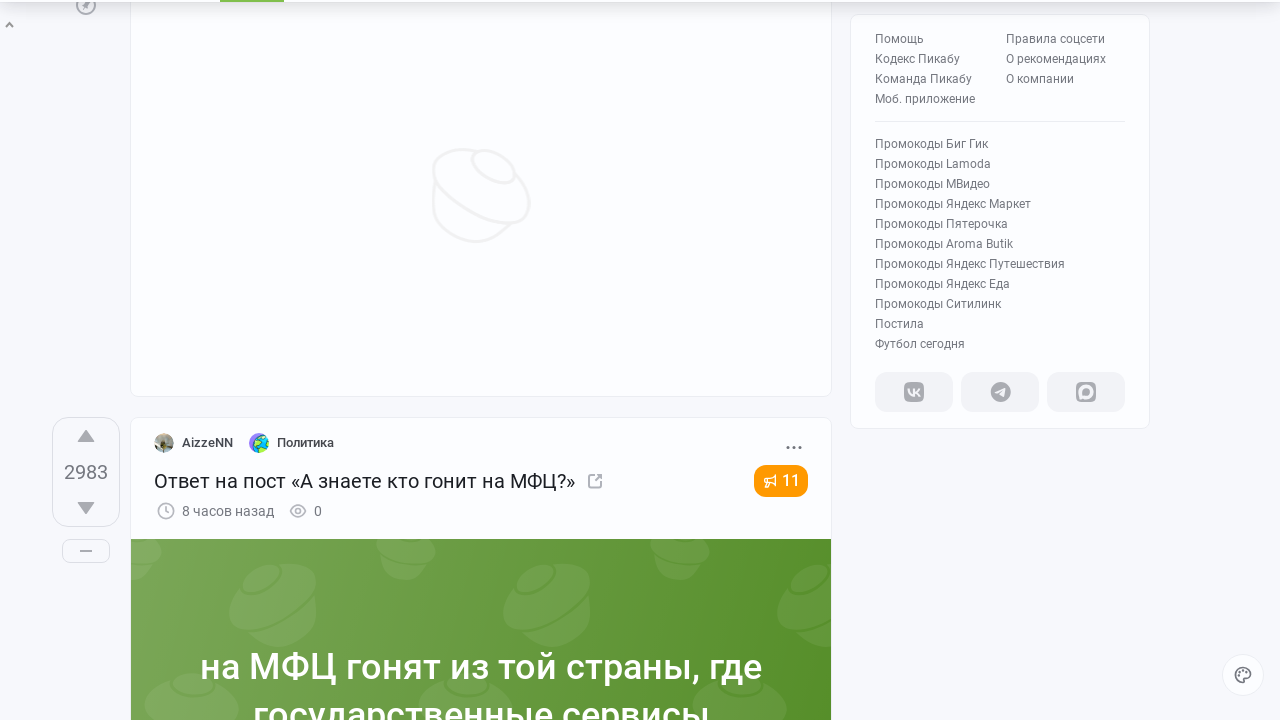

Waited for article elements to load on the page
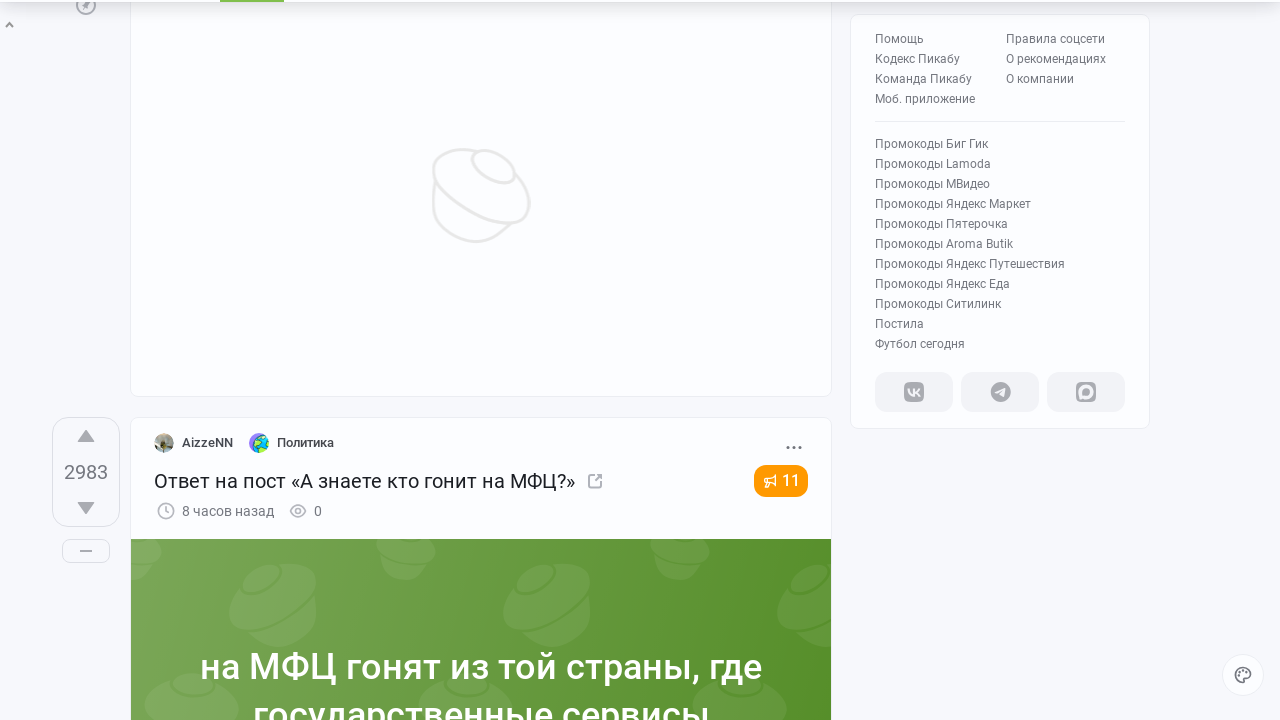

Located all article elements on the page
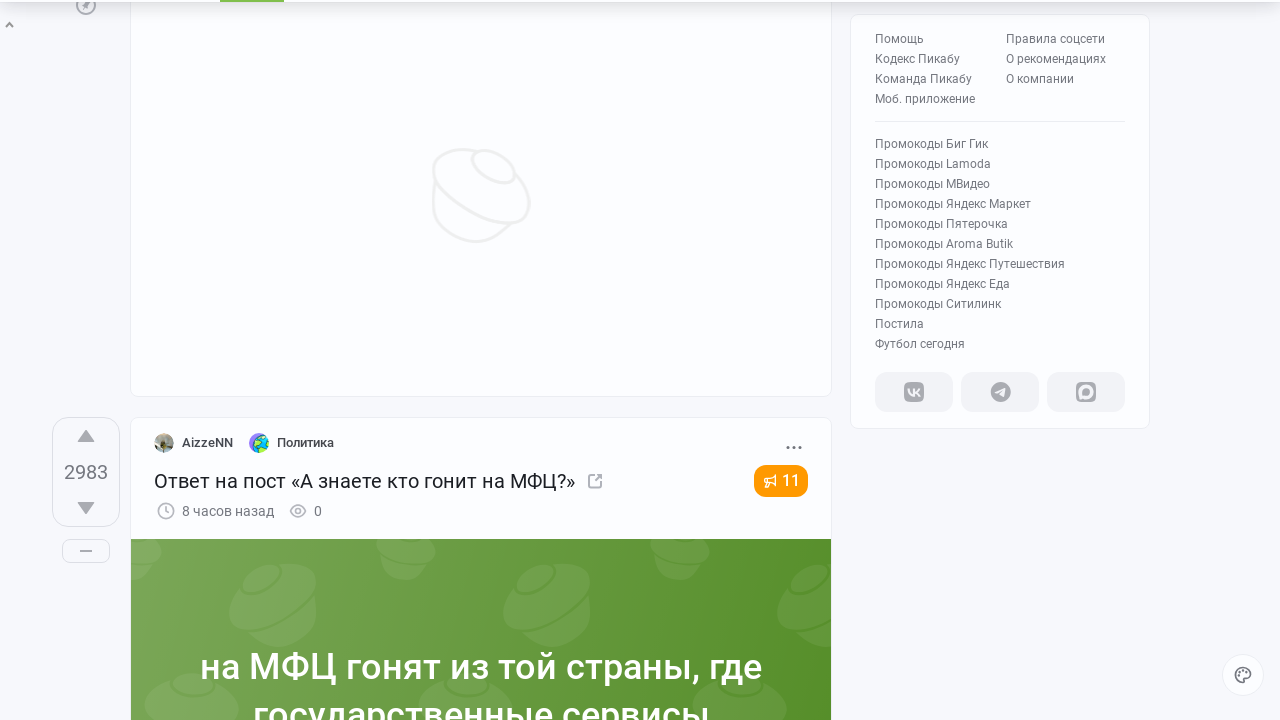

Selected the last article element
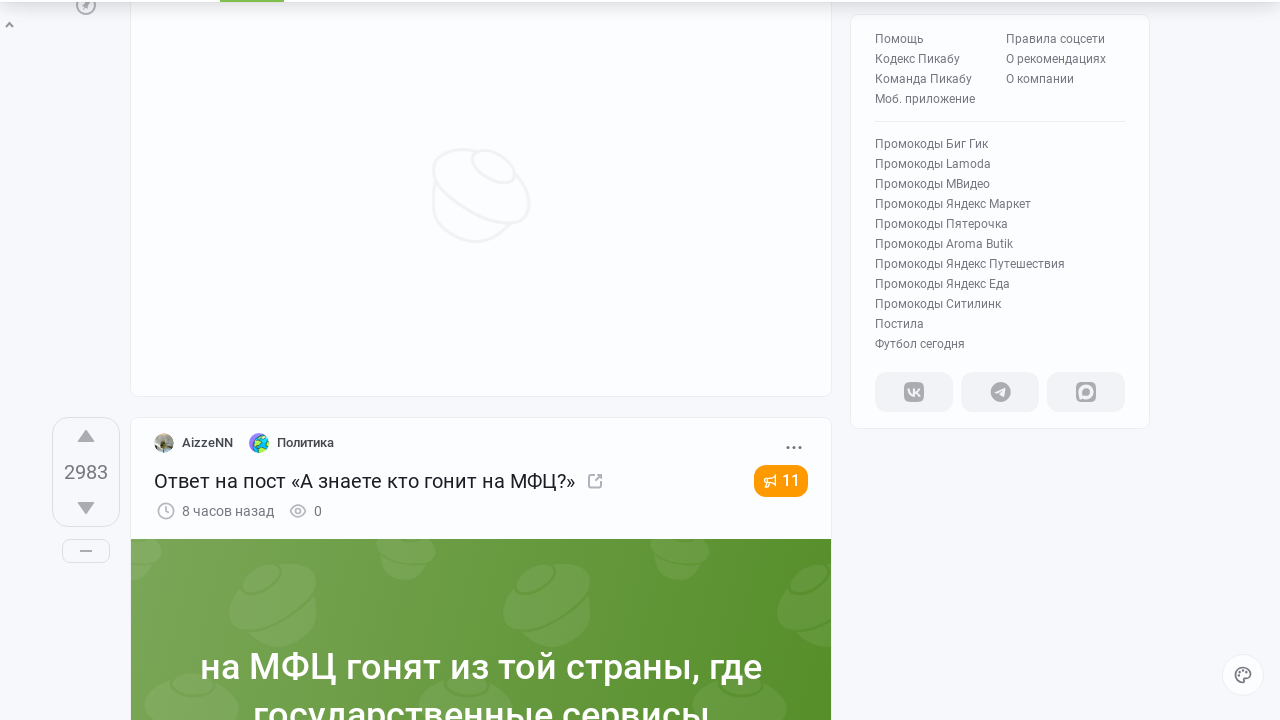

Scrolled to the last article to trigger lazy loading
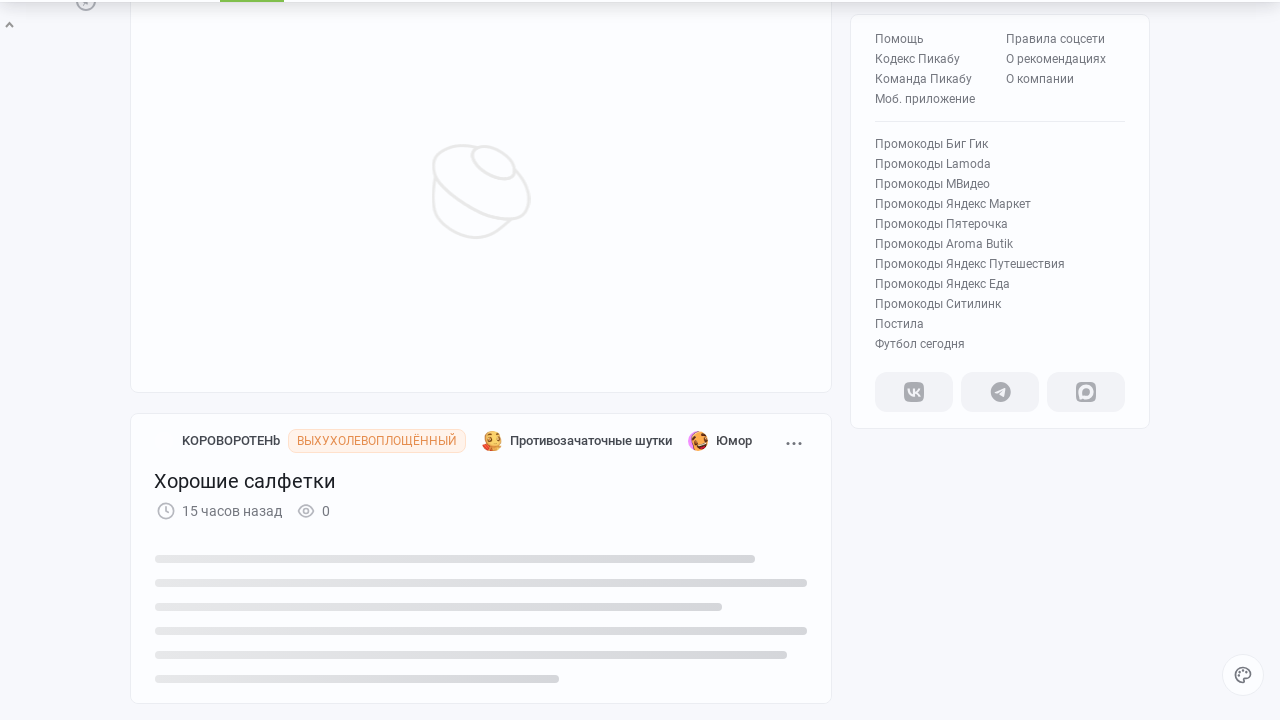

Waited 3 seconds for new content to load via infinite scroll
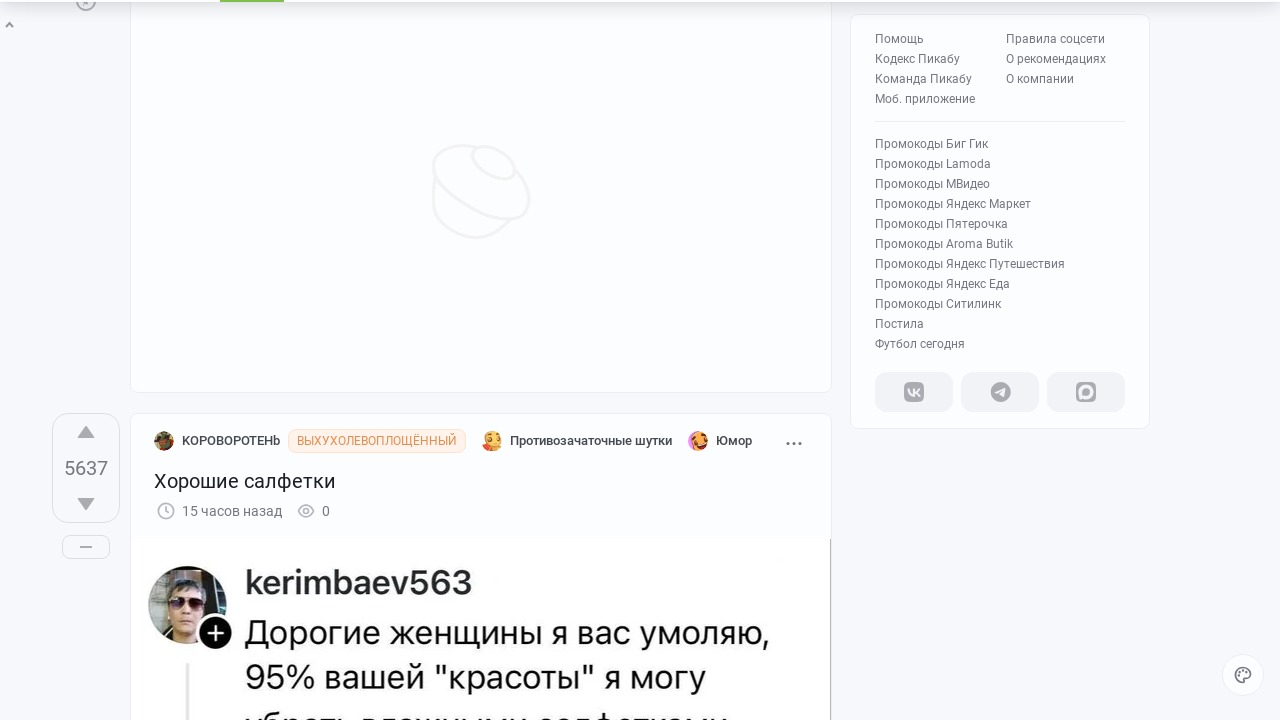

Waited for article elements to load on the page
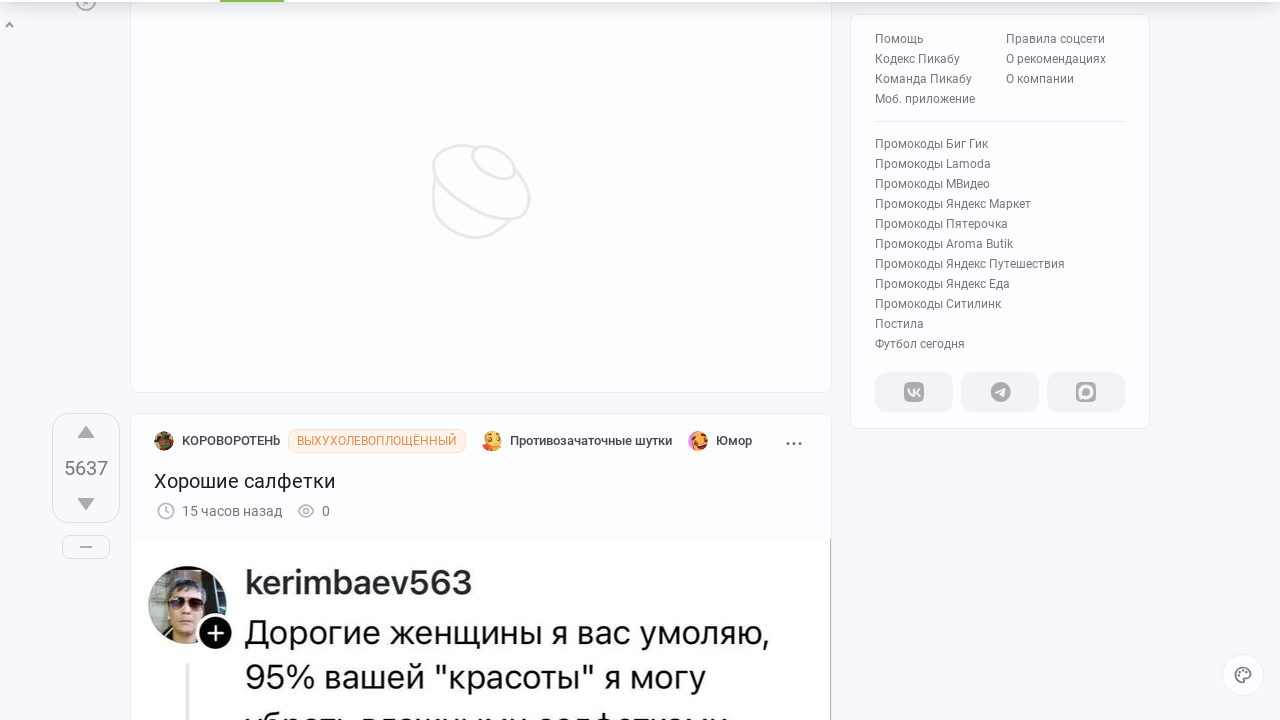

Located all article elements on the page
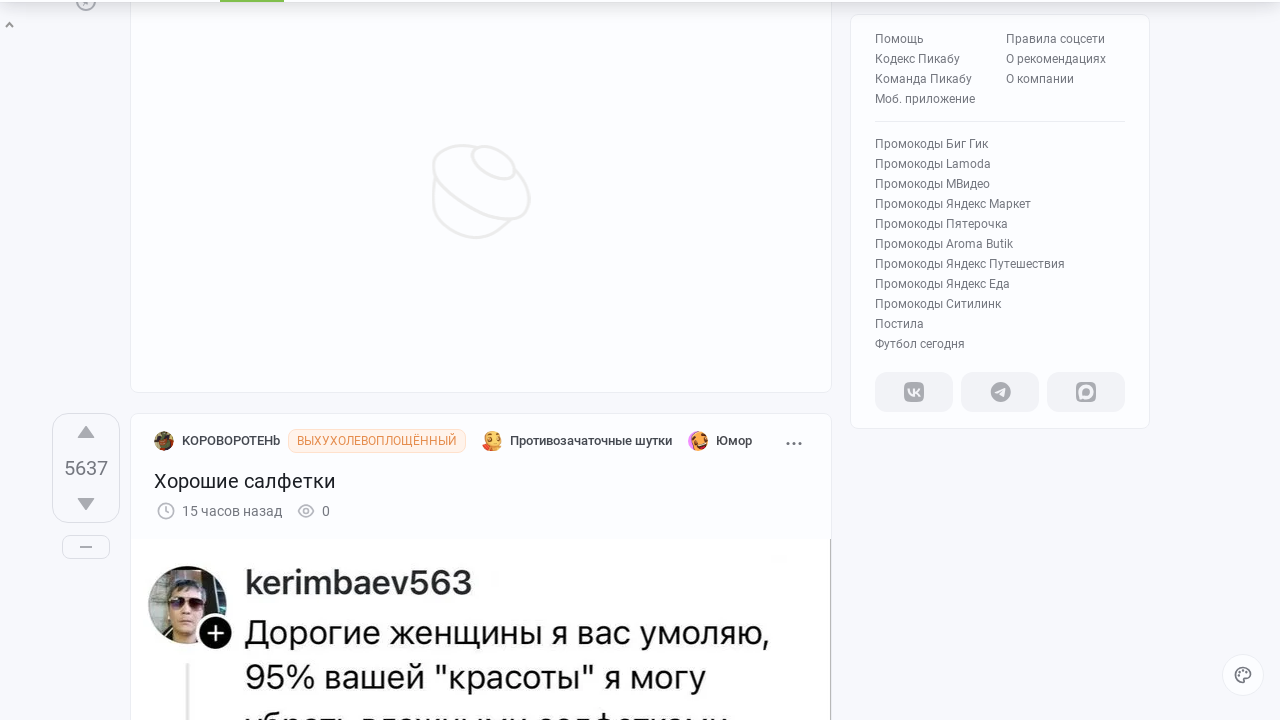

Selected the last article element
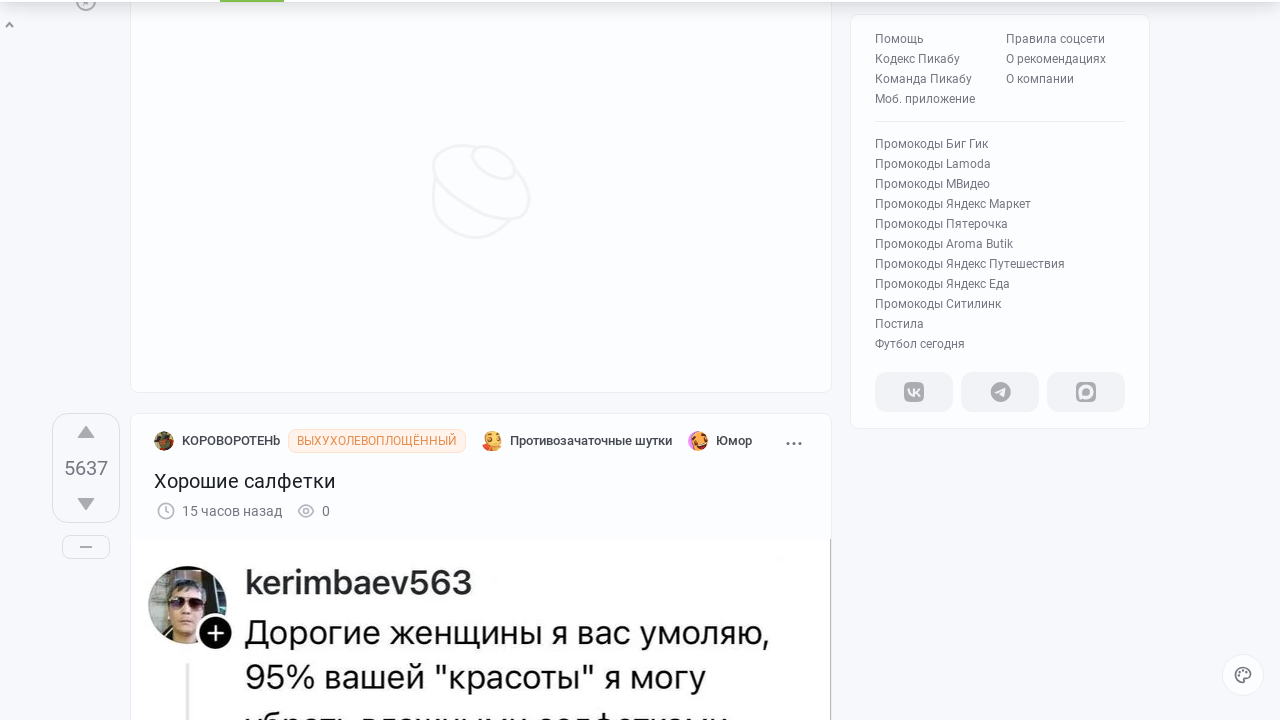

Scrolled to the last article to trigger lazy loading
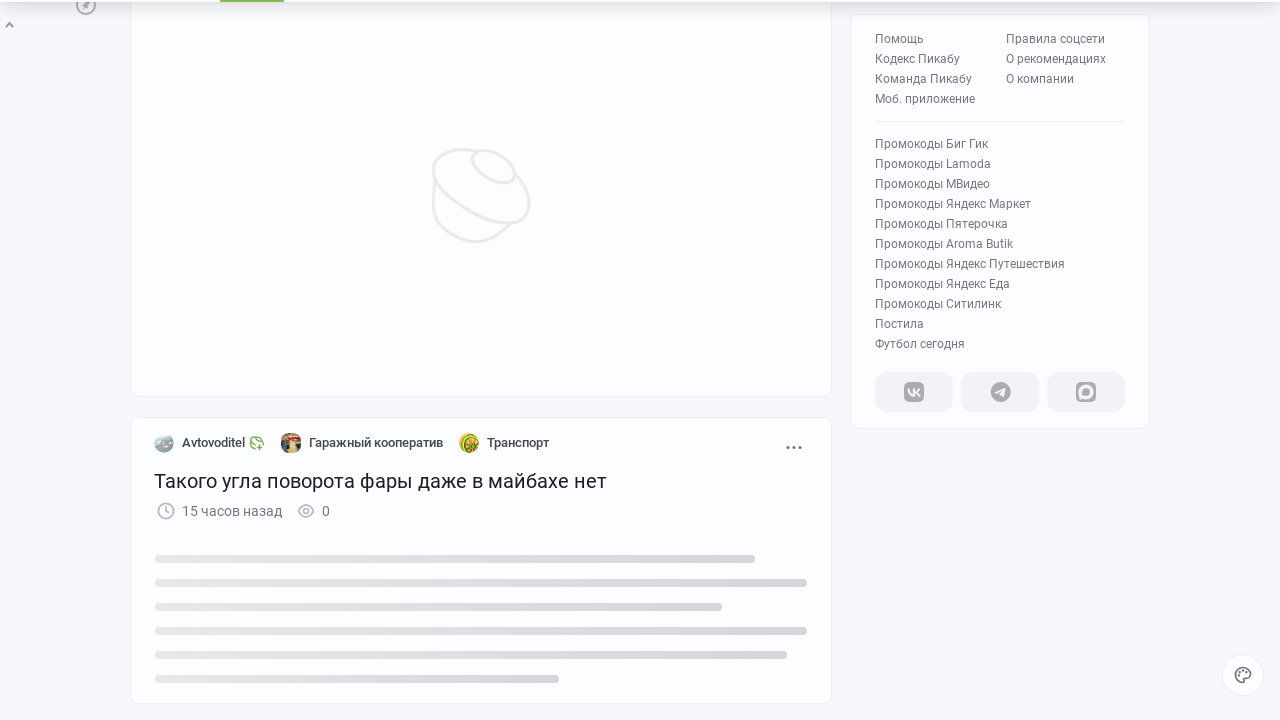

Waited 3 seconds for new content to load via infinite scroll
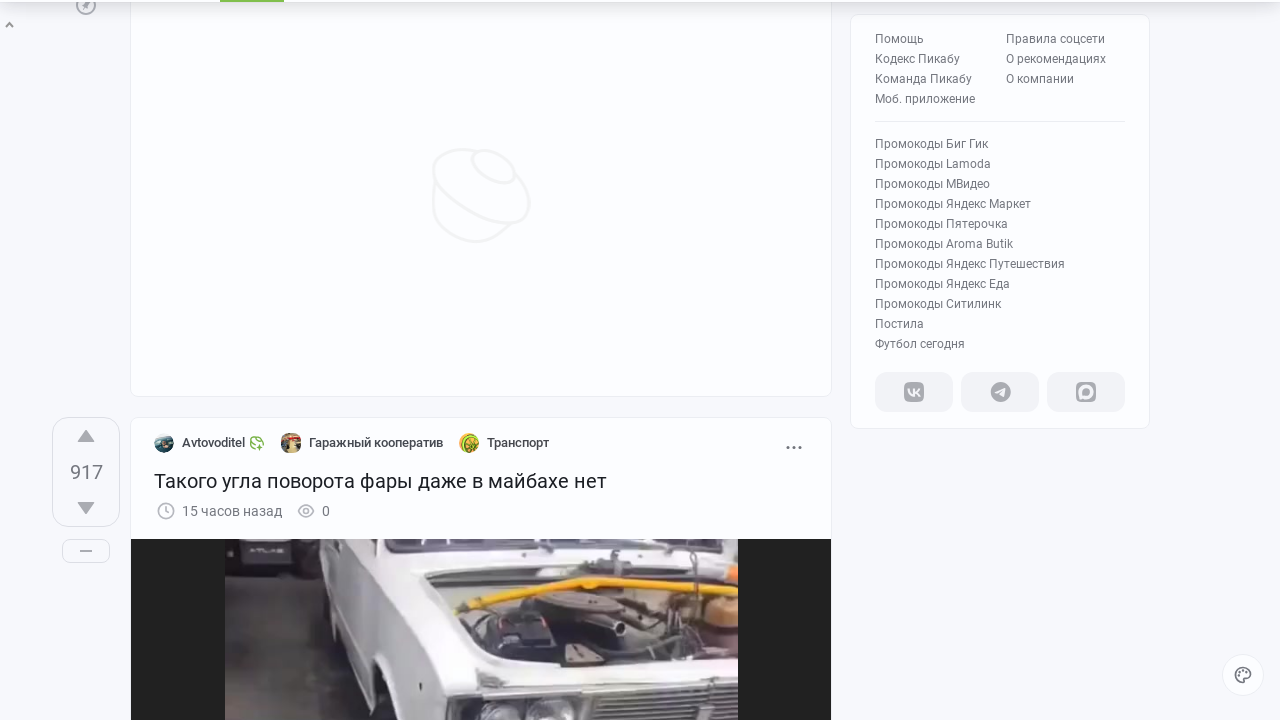

Waited for article elements to load on the page
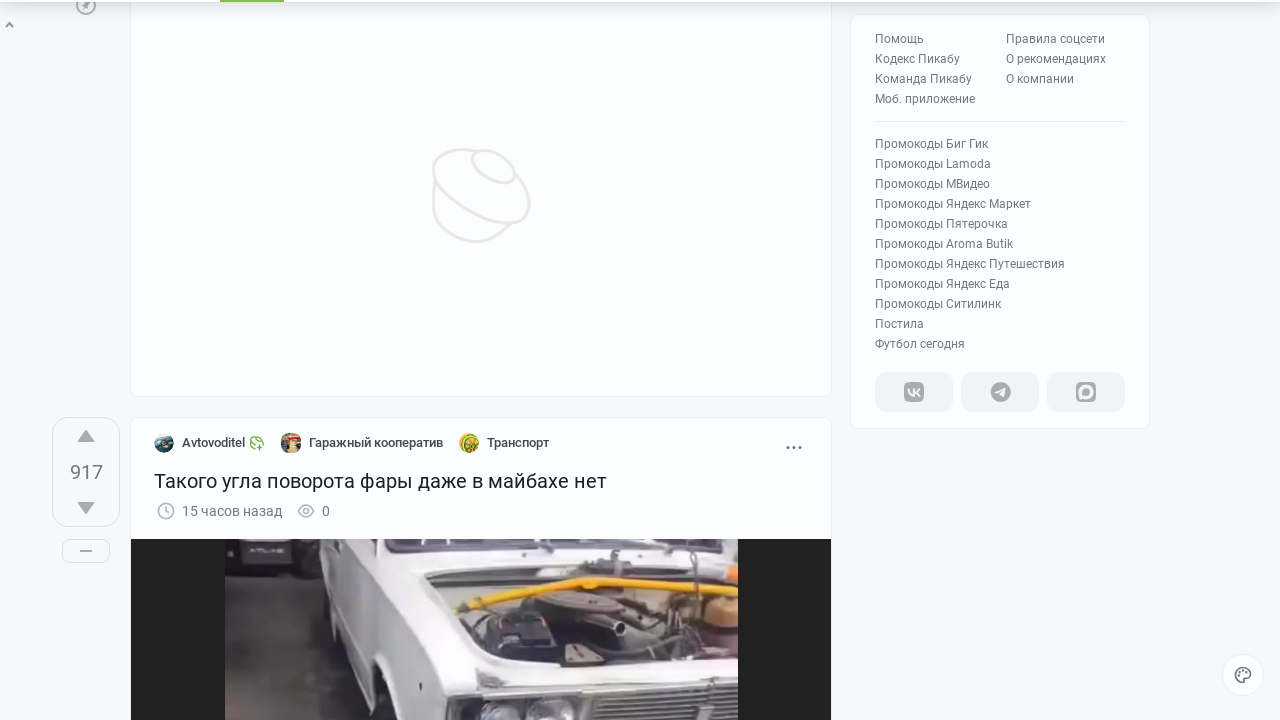

Located all article elements on the page
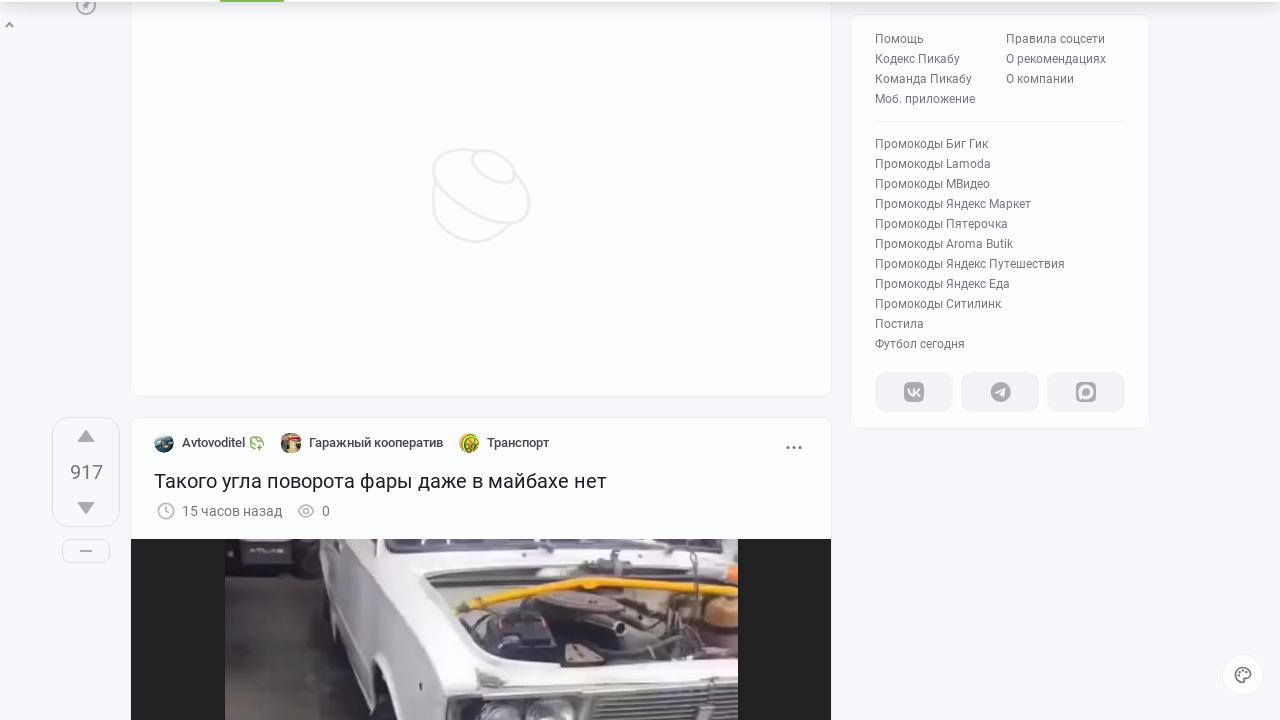

Selected the last article element
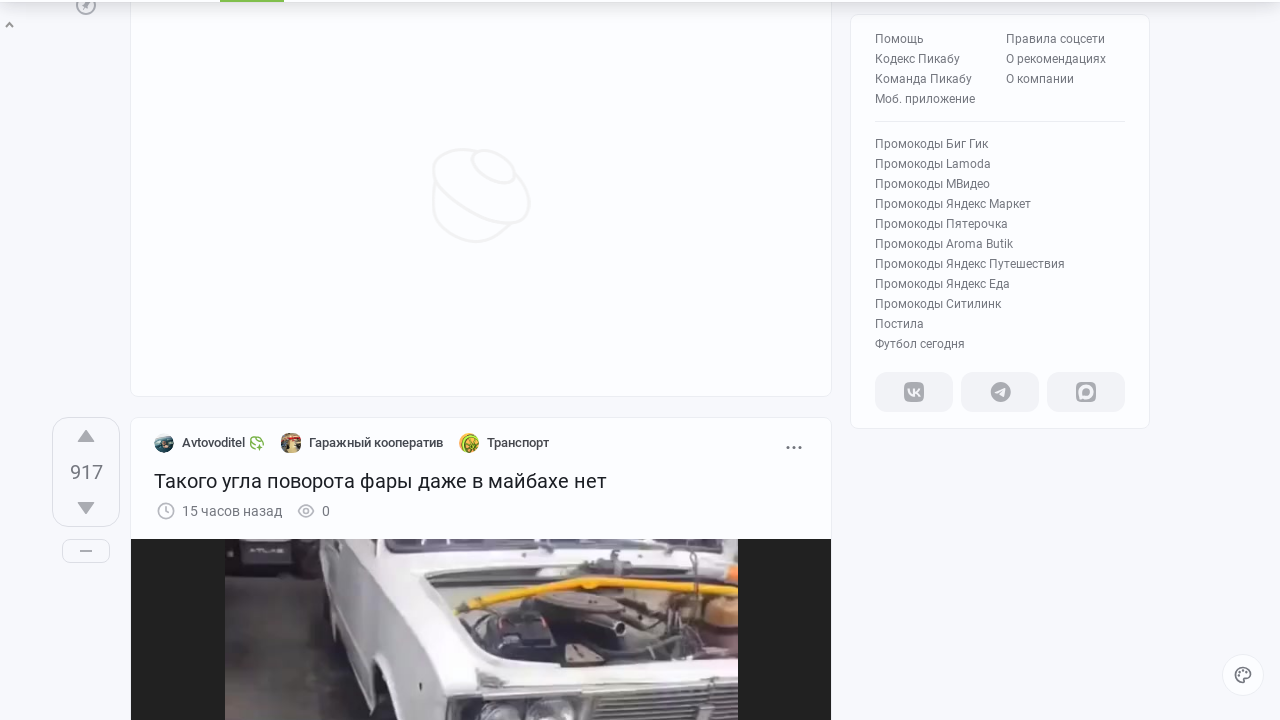

Scrolled to the last article to trigger lazy loading
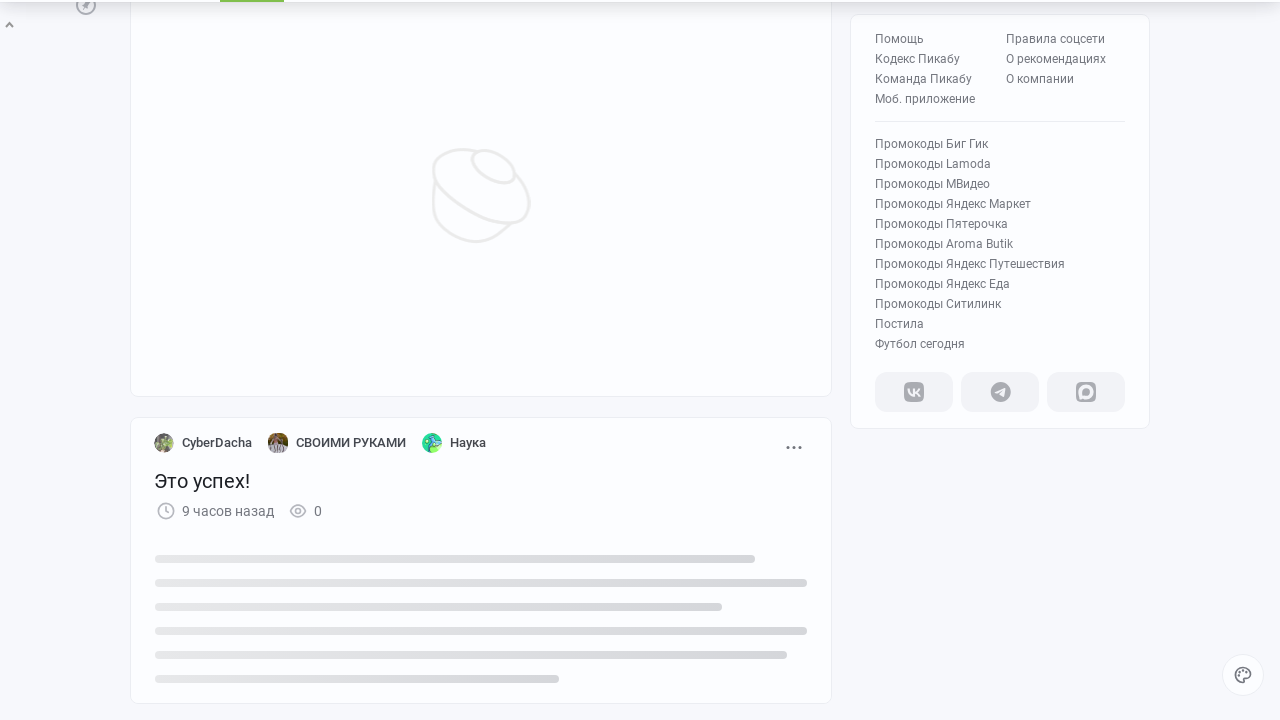

Waited 3 seconds for new content to load via infinite scroll
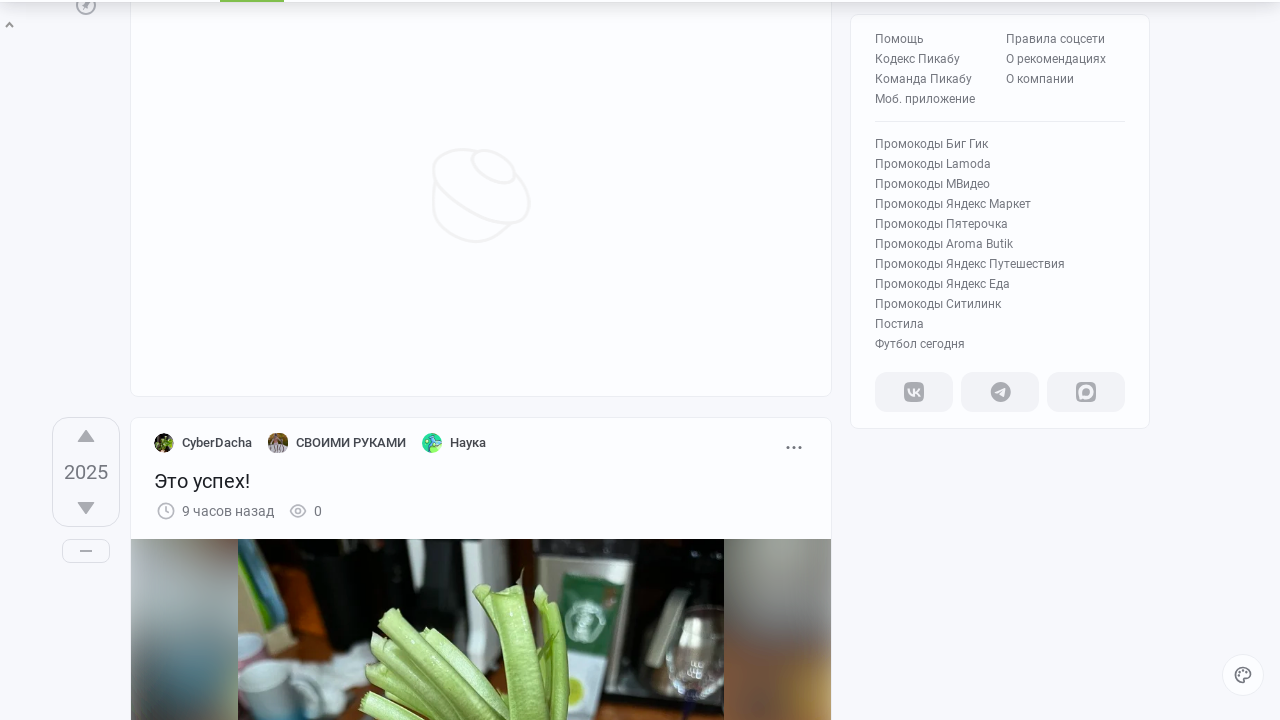

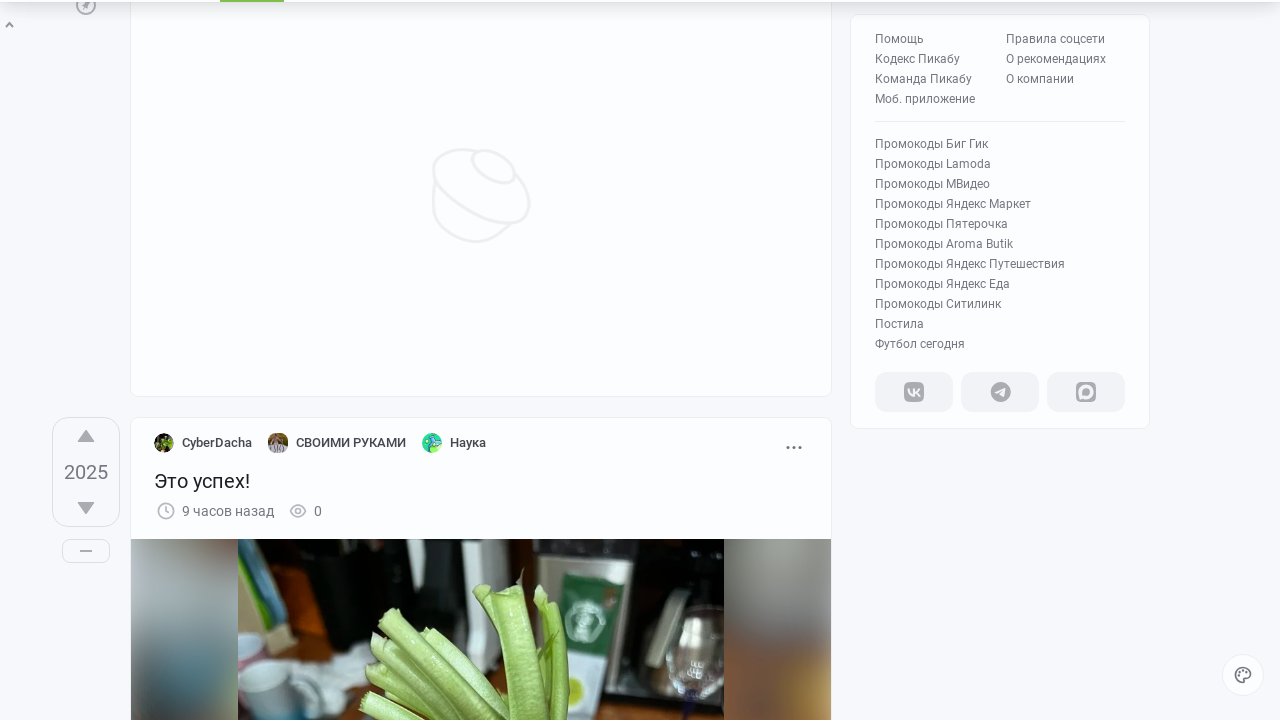